Tests dynamic menu interaction by hovering over the "SwitchTo" menu and clicking the "Alerts" submenu option

Starting URL: https://demo.automationtesting.in/Register.html

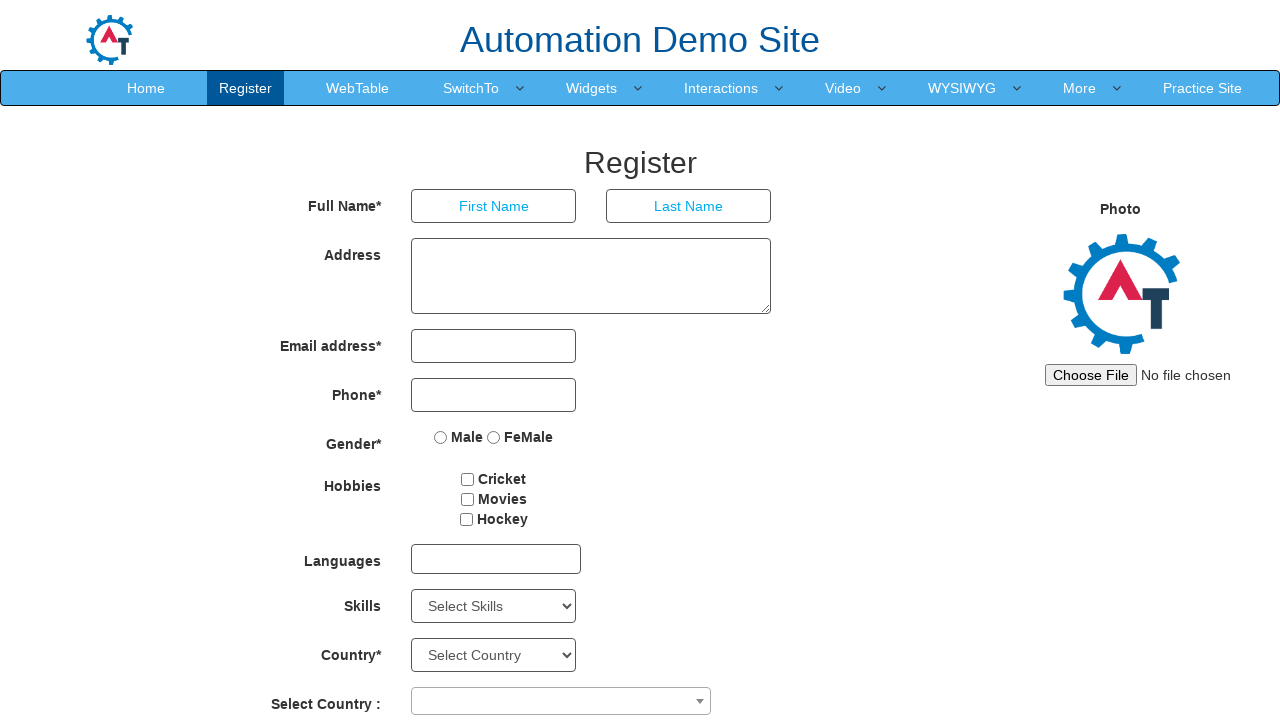

Hovered over 'SwitchTo' menu to reveal dropdown at (471, 88) on a:text('SwitchTo')
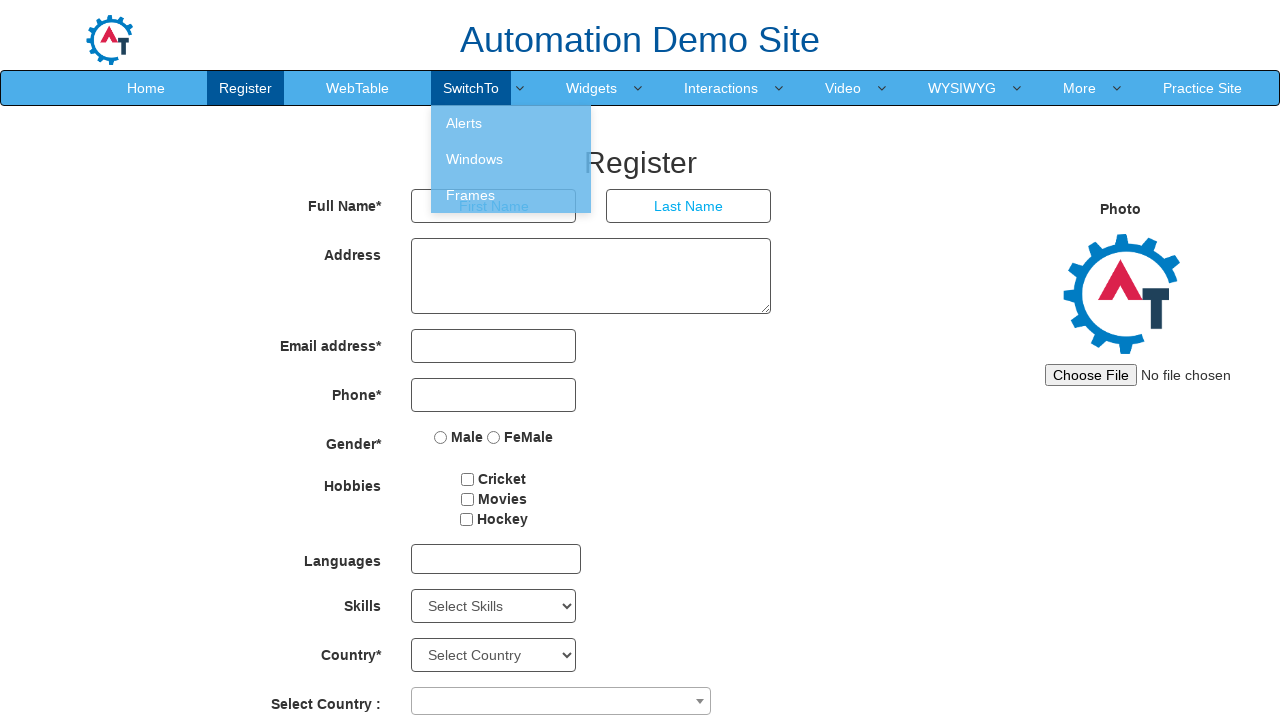

Located all submenu items in dropdown
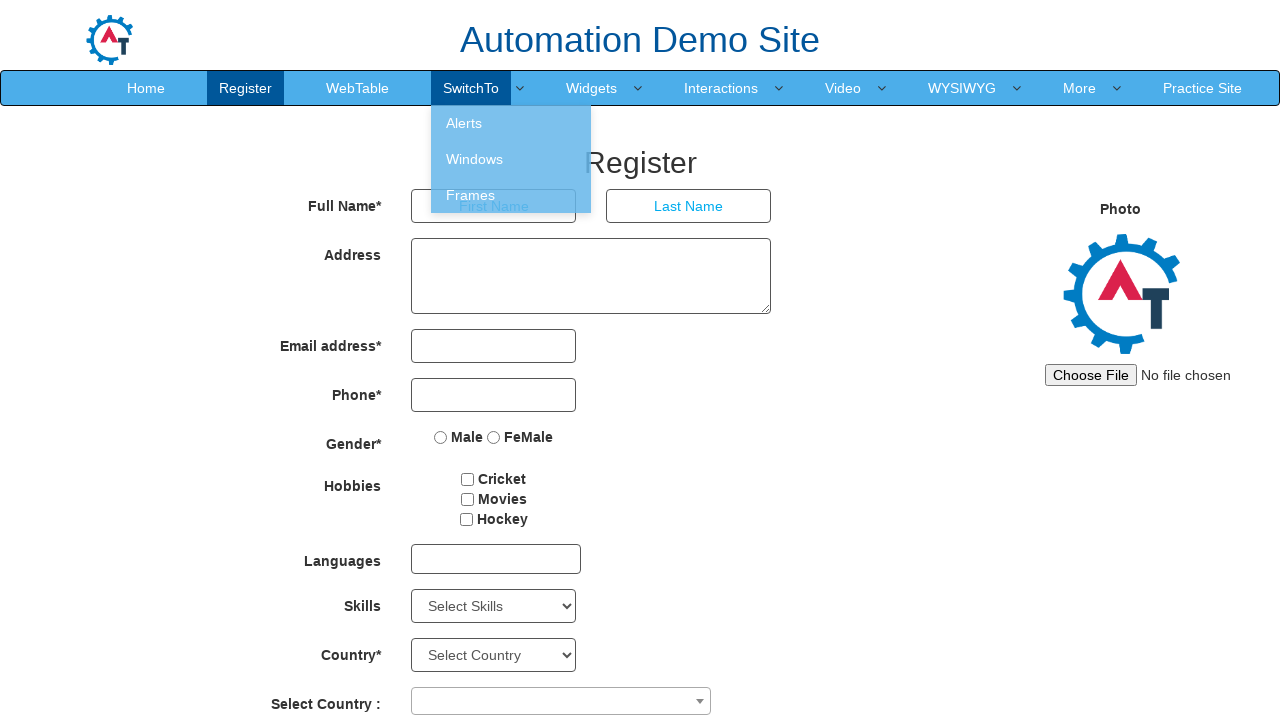

Clicked 'Alerts' submenu option at (511, 123) on xpath=//ul[@class='dropdown-menu']/li/a >> nth=0
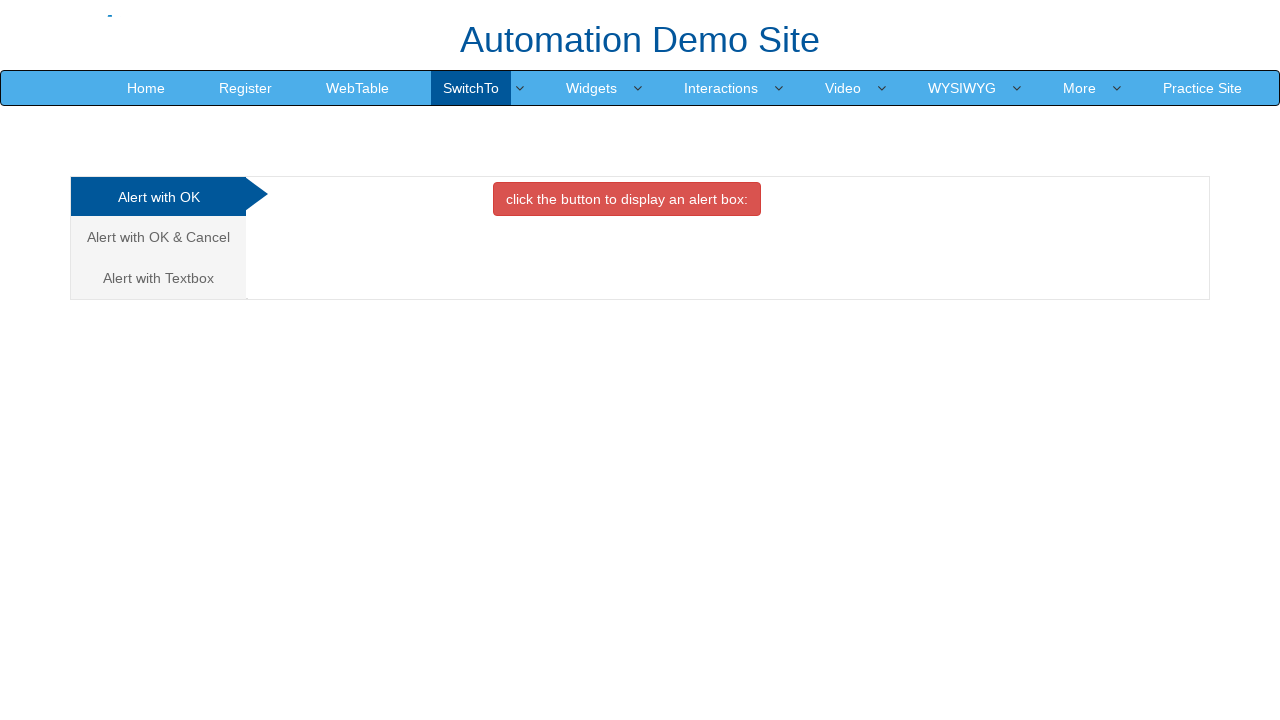

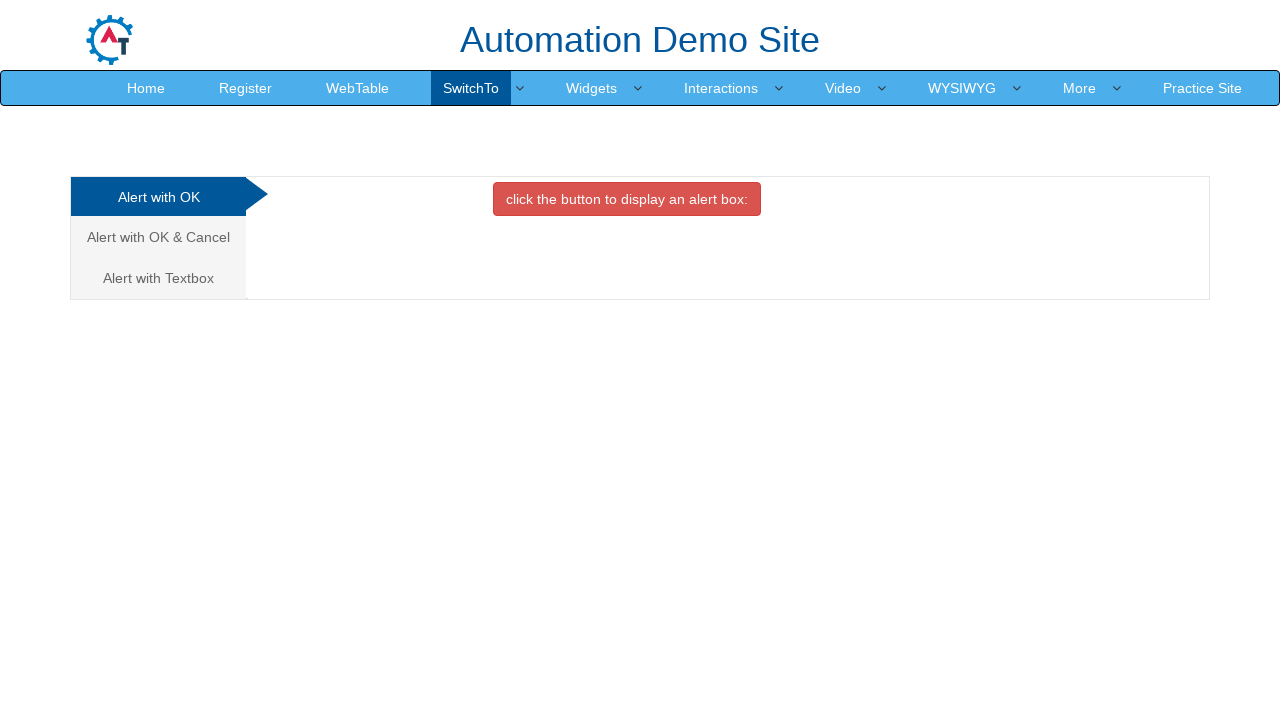